Tests drag and drop action by dragging element 'box A' onto element 'box B'

Starting URL: https://crossbrowsertesting.github.io/drag-and-drop

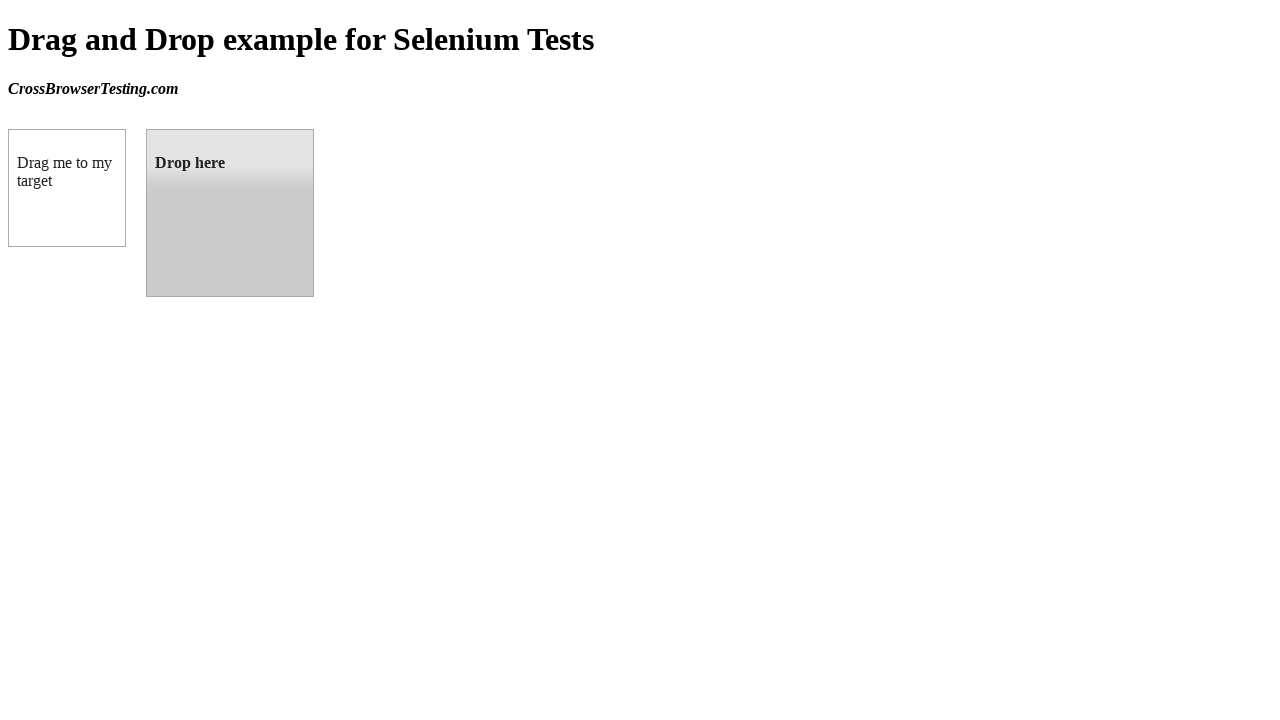

Located box A (draggable element)
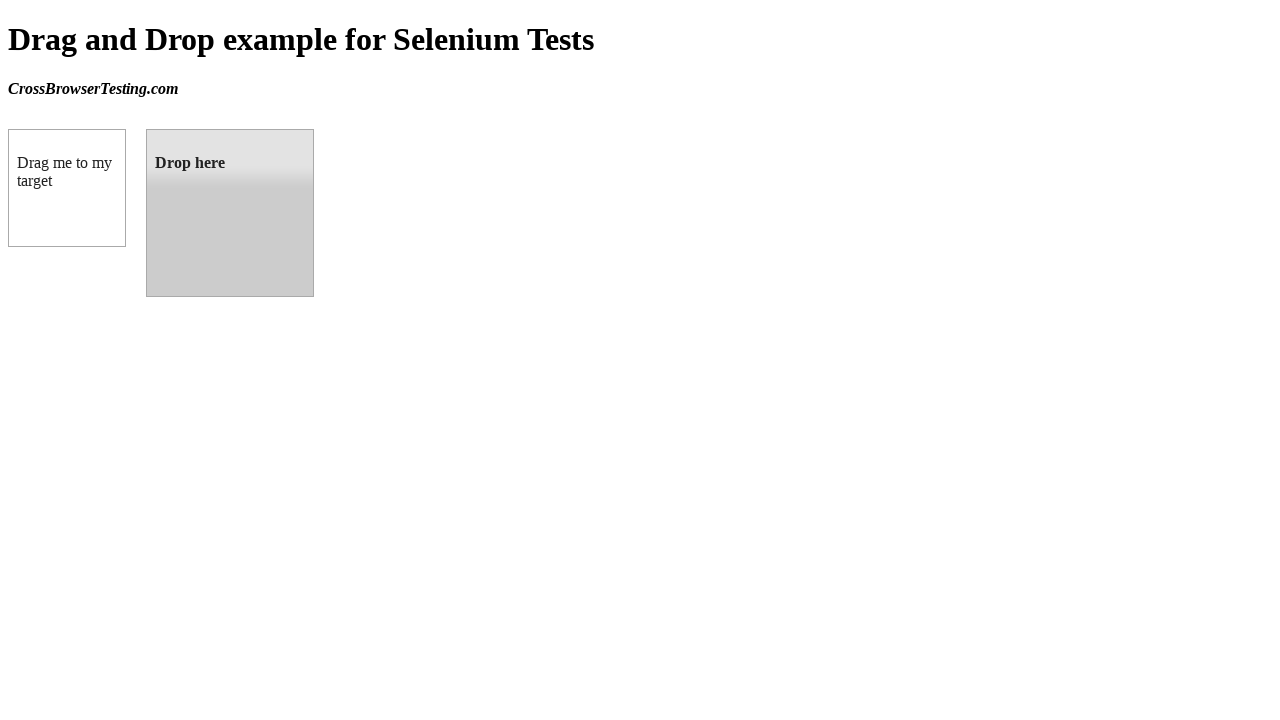

Located box B (droppable element)
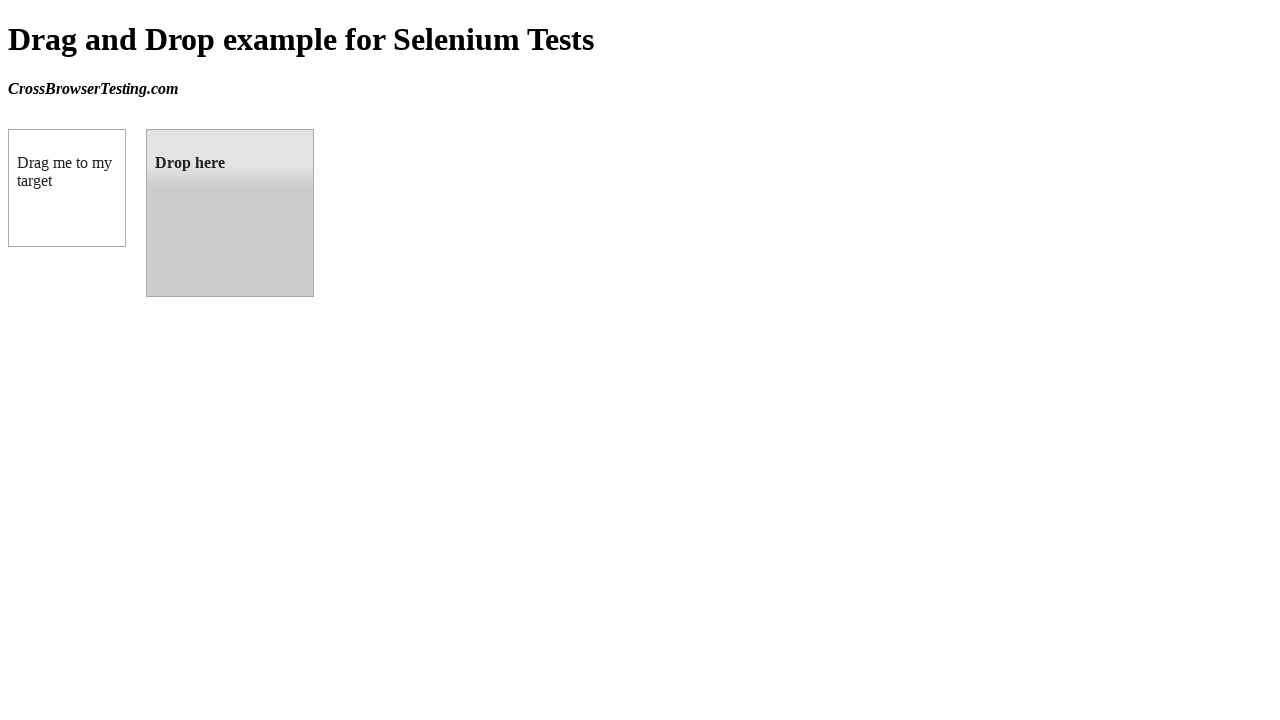

Dragged box A onto box B at (230, 213)
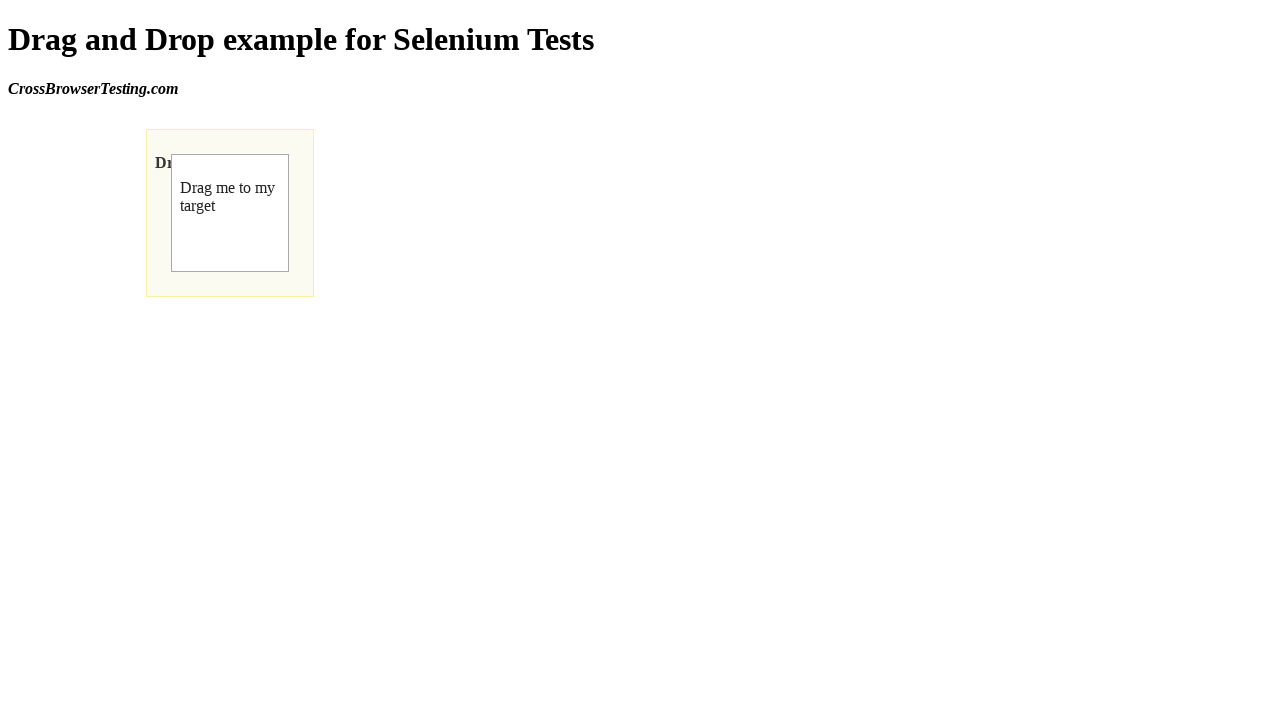

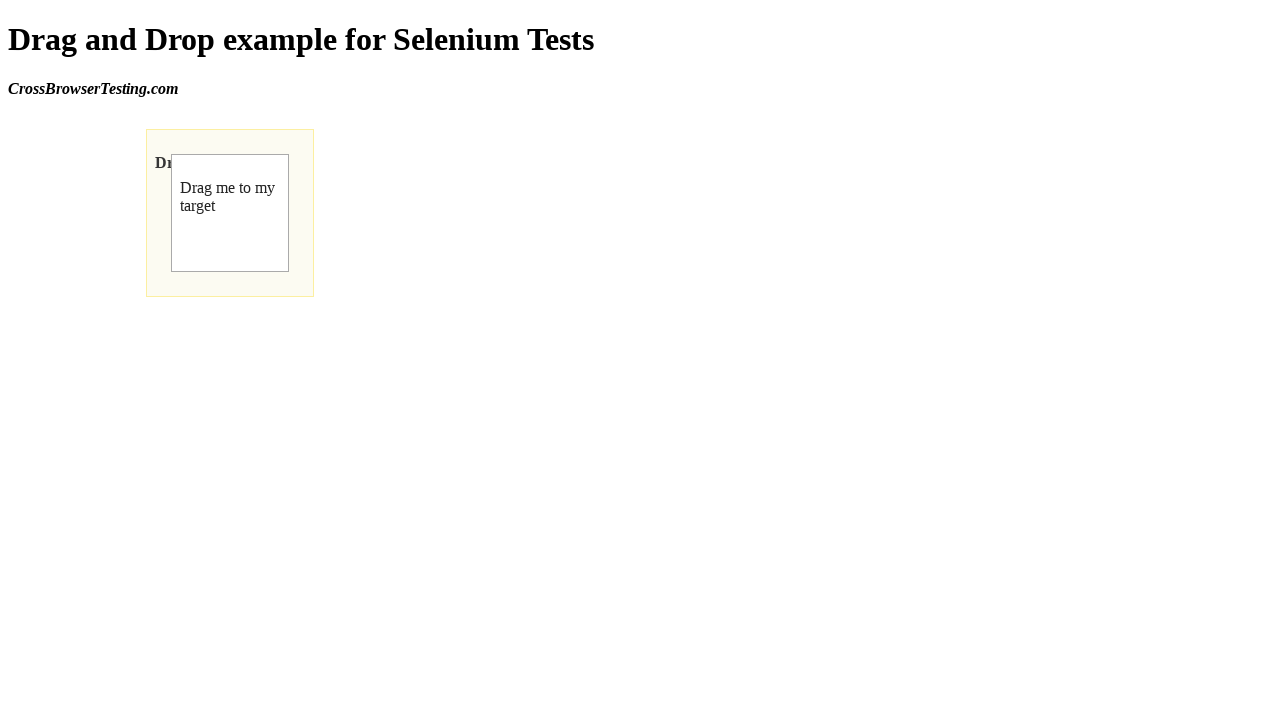